Tests the login form validation by clicking the login button without entering credentials and verifying the appropriate error message is displayed. Also tests closing the error message and re-triggering it.

Starting URL: https://www.saucedemo.com/

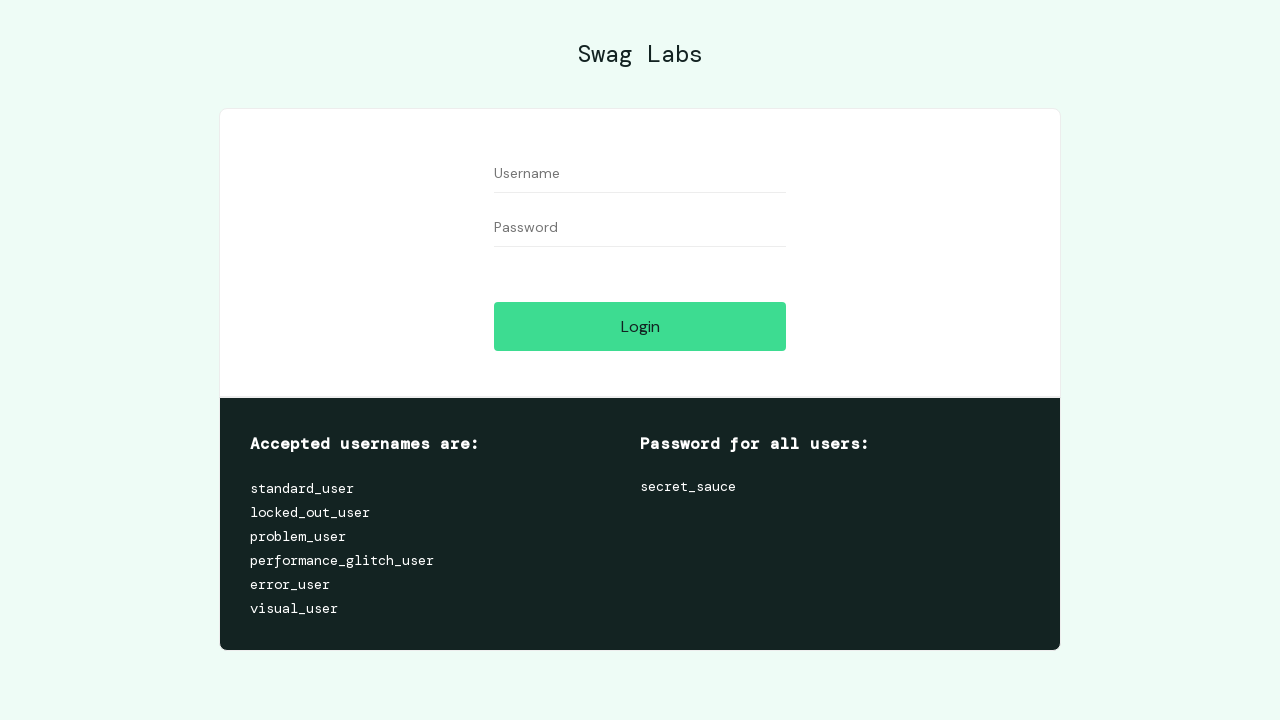

Waited for username field to be visible
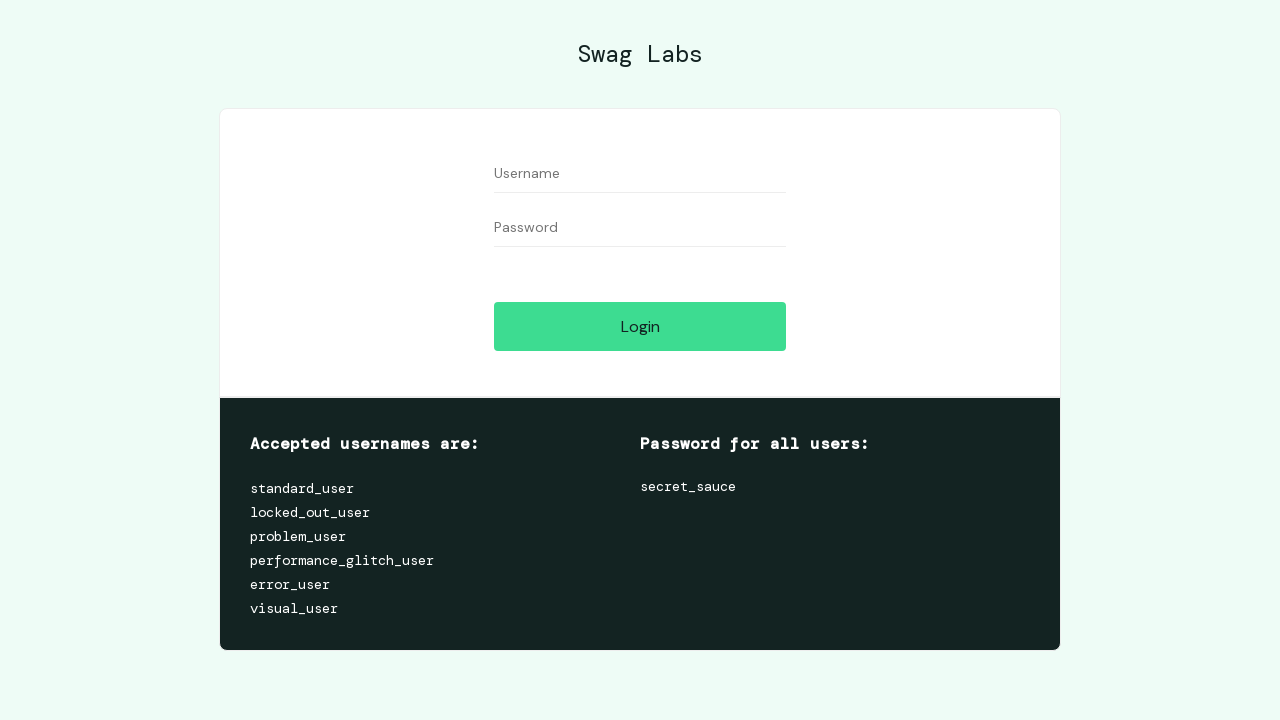

Clicked username field without entering credentials at (640, 174) on [data-test='username']
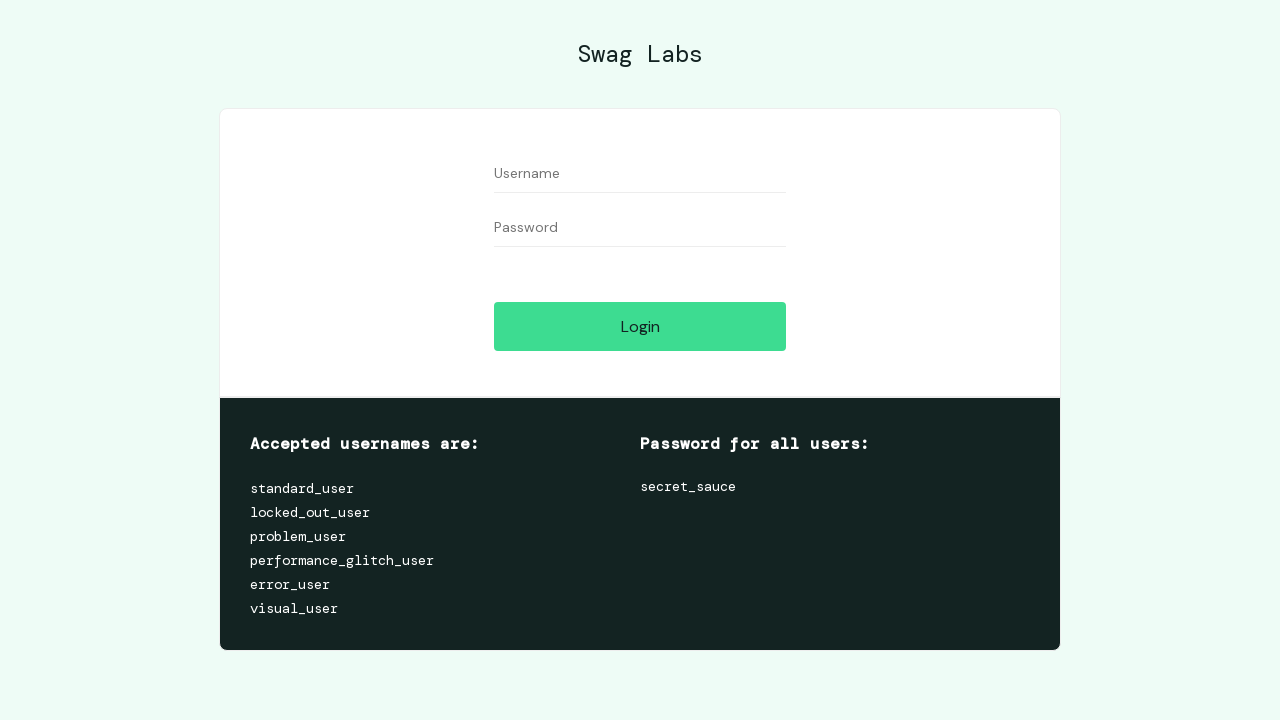

Waited for password field to be visible
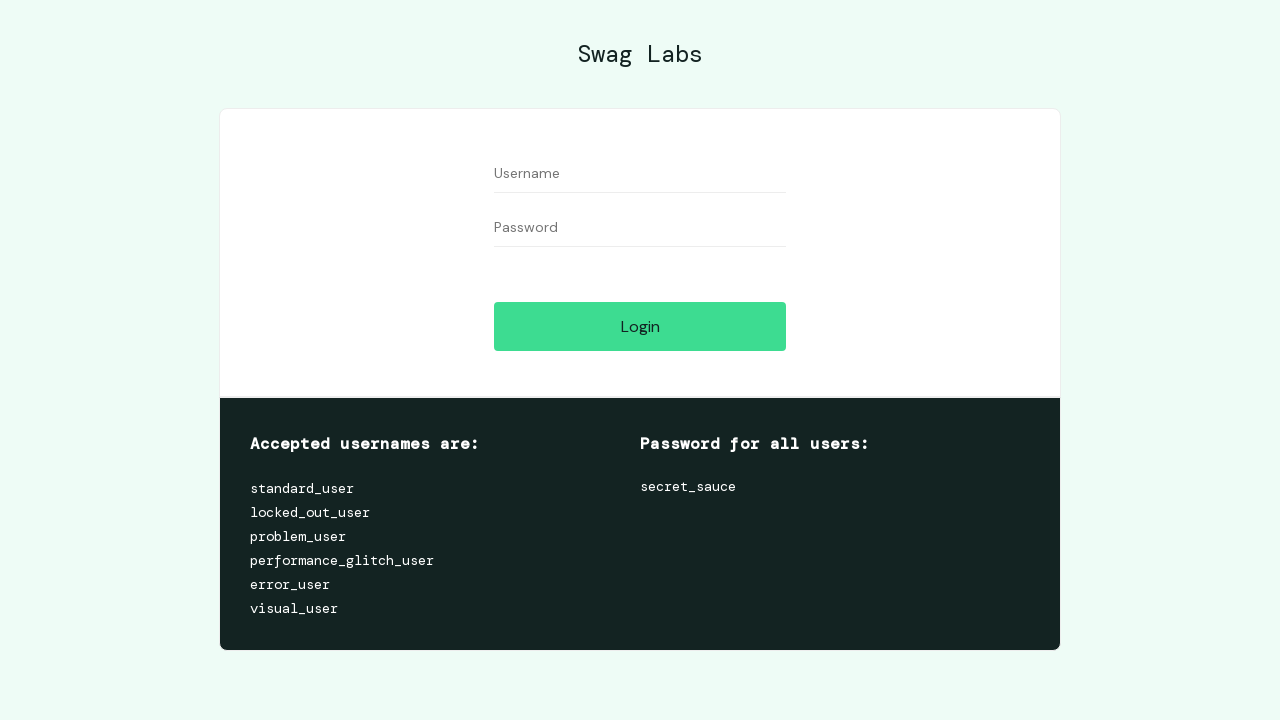

Clicked password field without entering credentials at (640, 228) on [data-test='password']
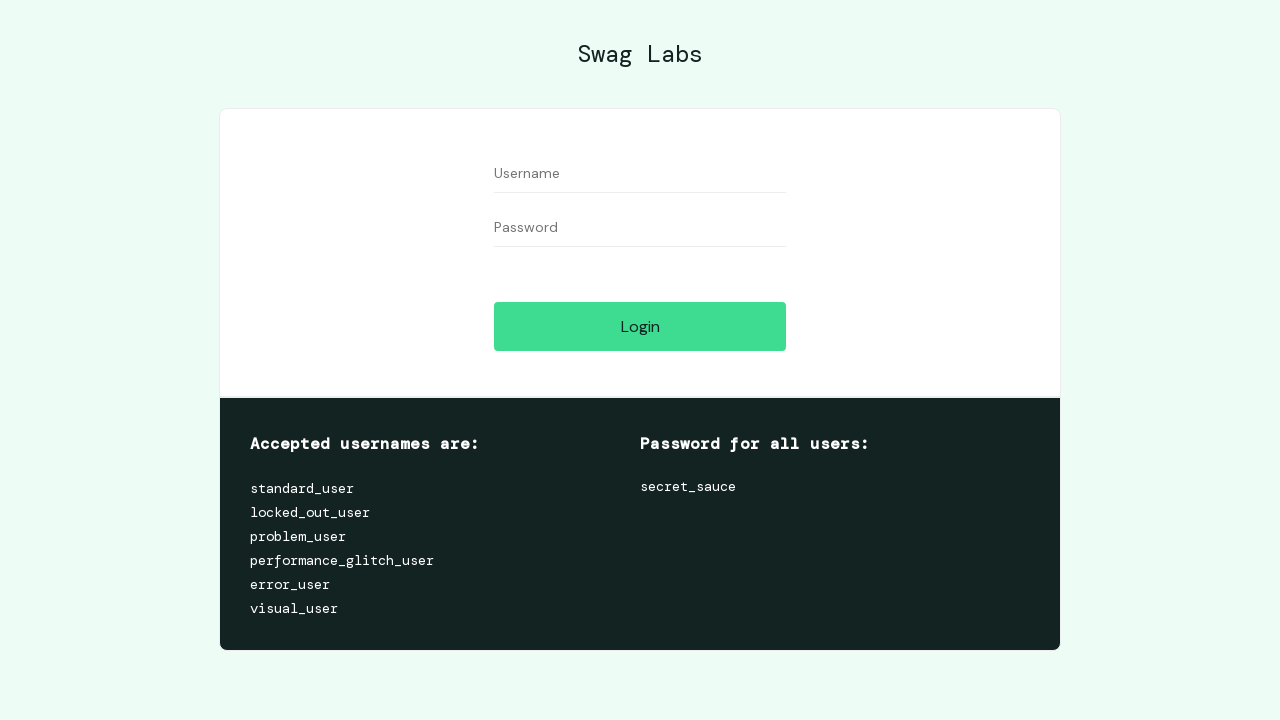

Waited for login button to be visible
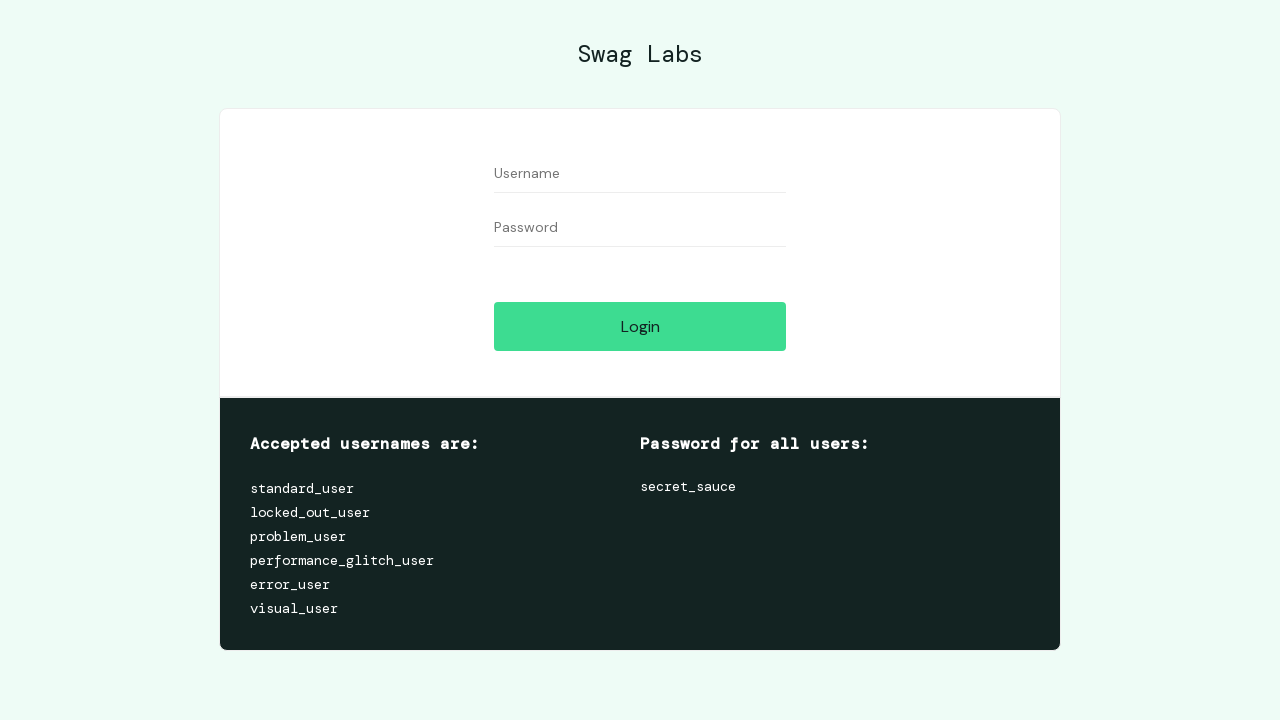

Clicked login button without entering credentials at (640, 326) on [data-test='login-button']
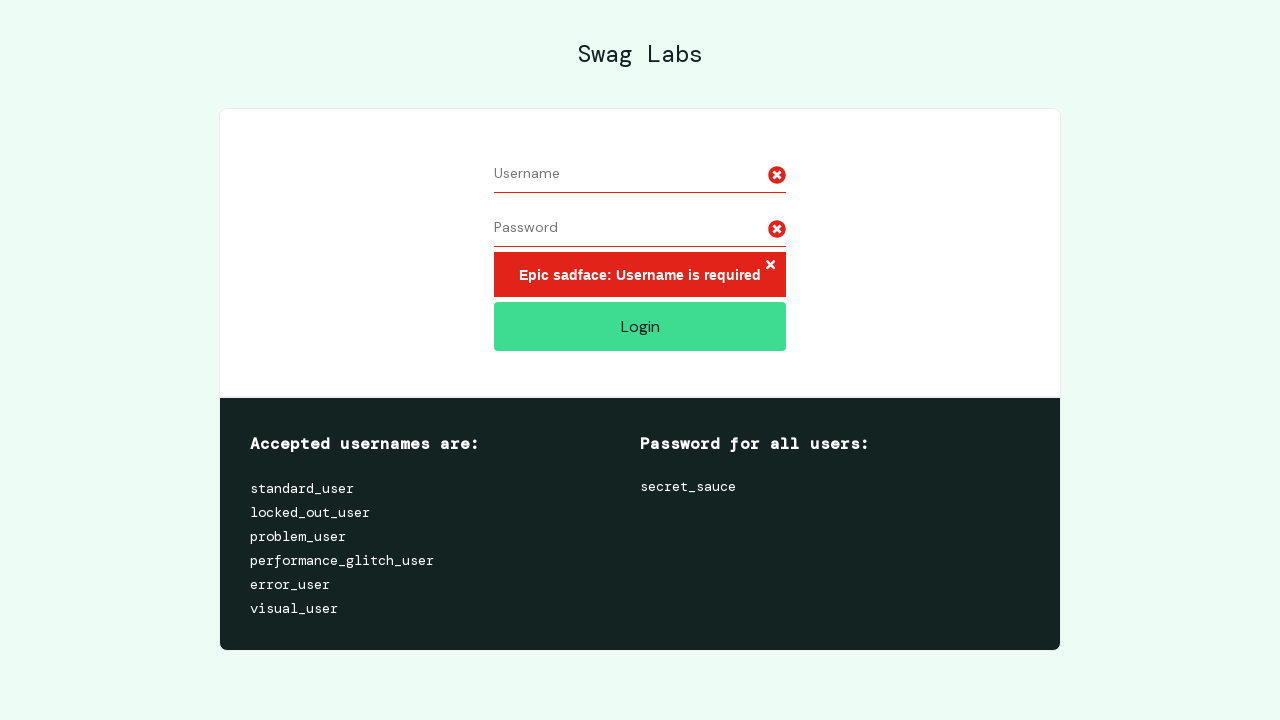

Error message appeared on screen
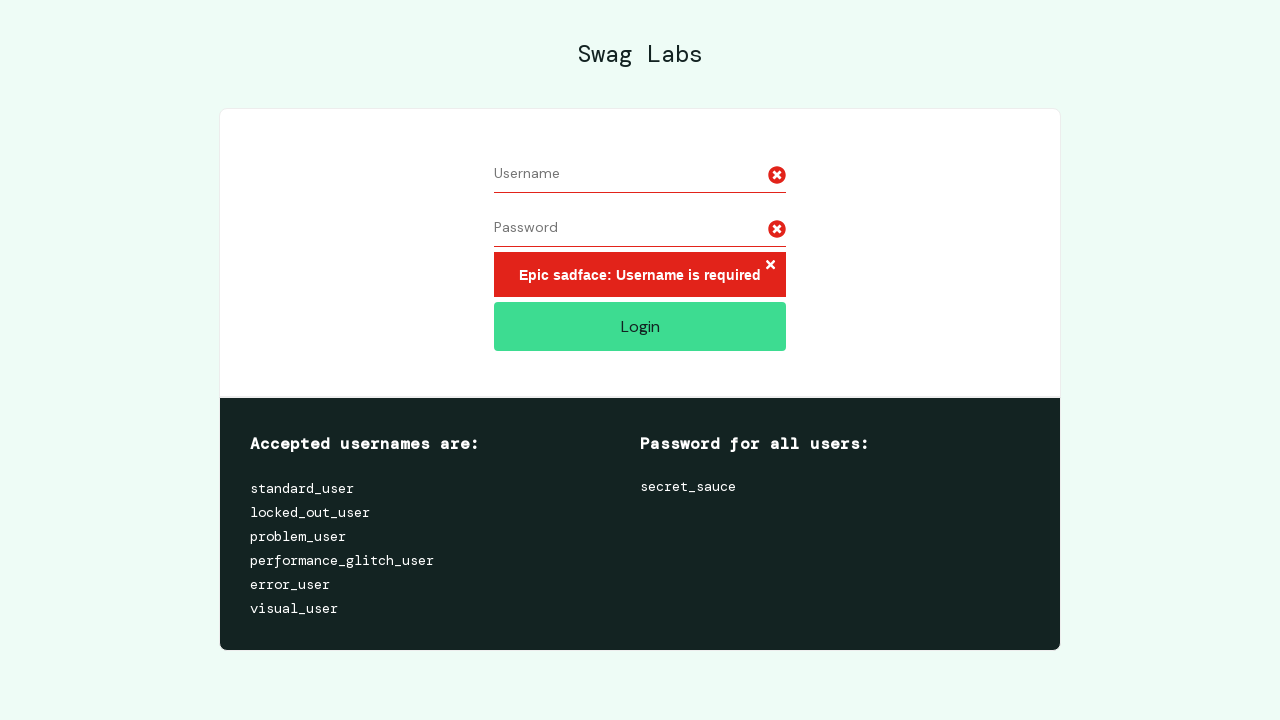

Verified error message text is 'Epic sadface: Username is required'
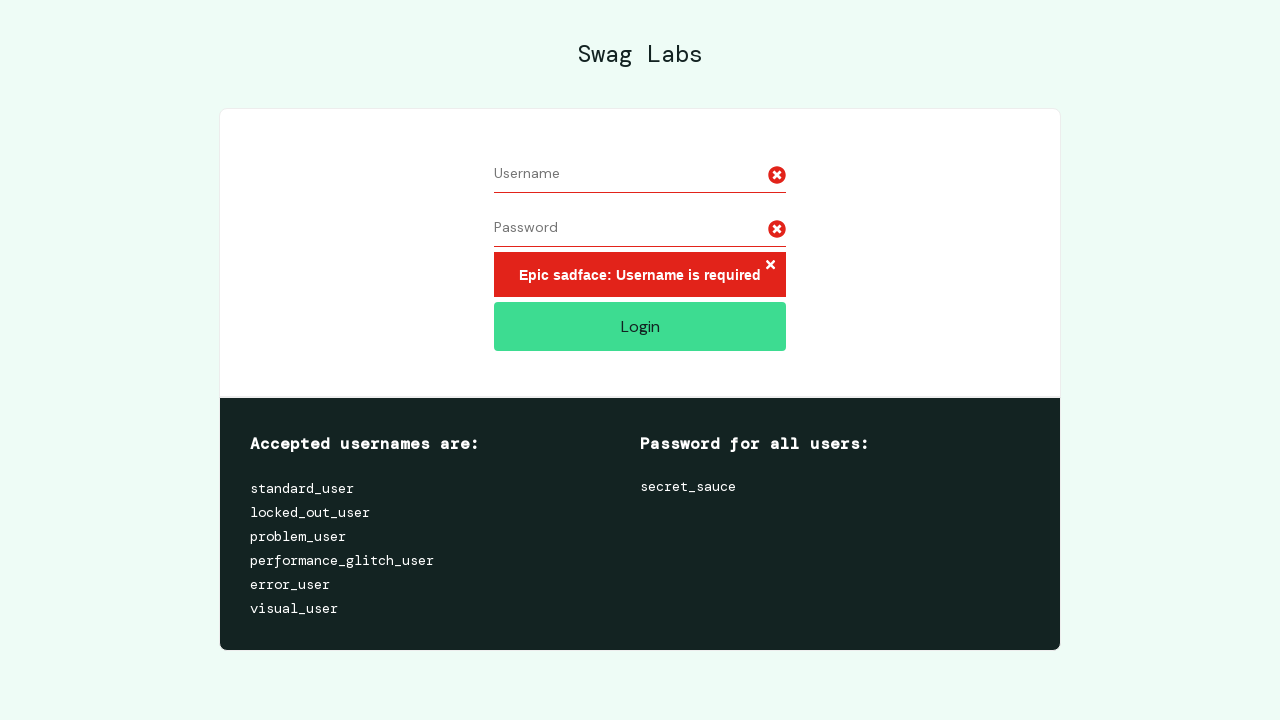

Clicked close button to dismiss error message at (770, 265) on .fa-times > path
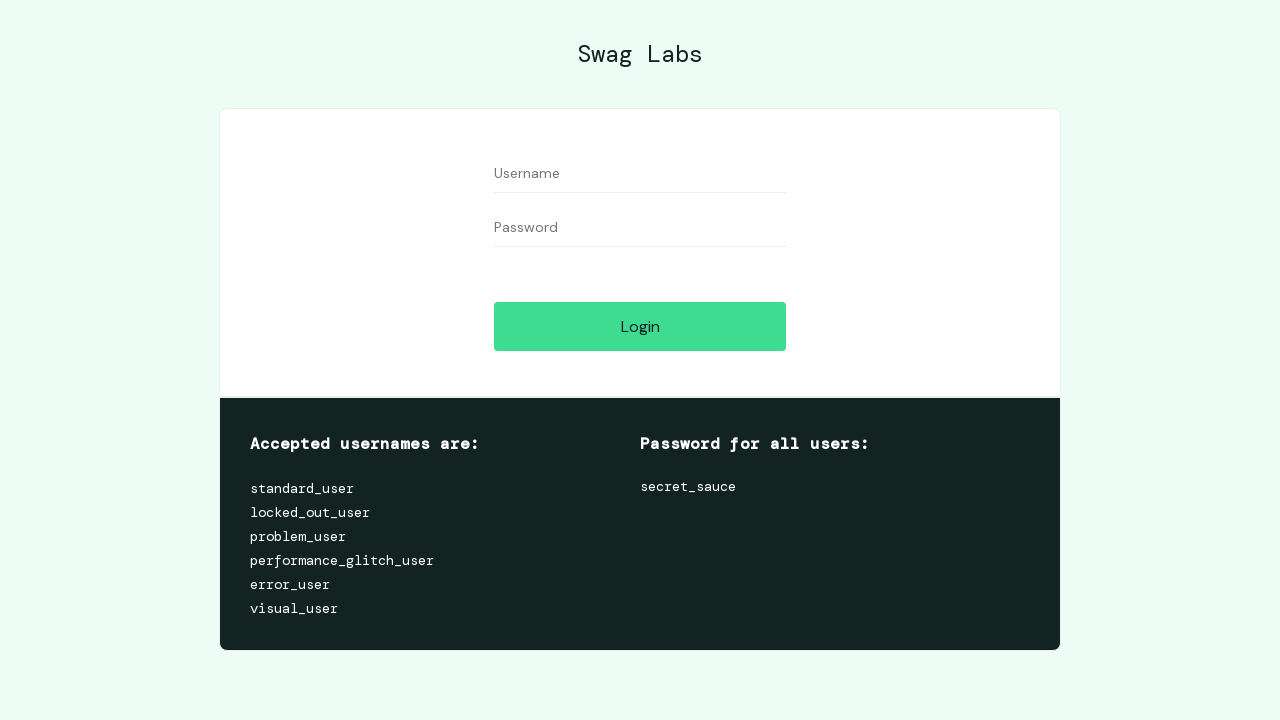

Clicked login button again to re-trigger error at (640, 326) on [data-test='login-button']
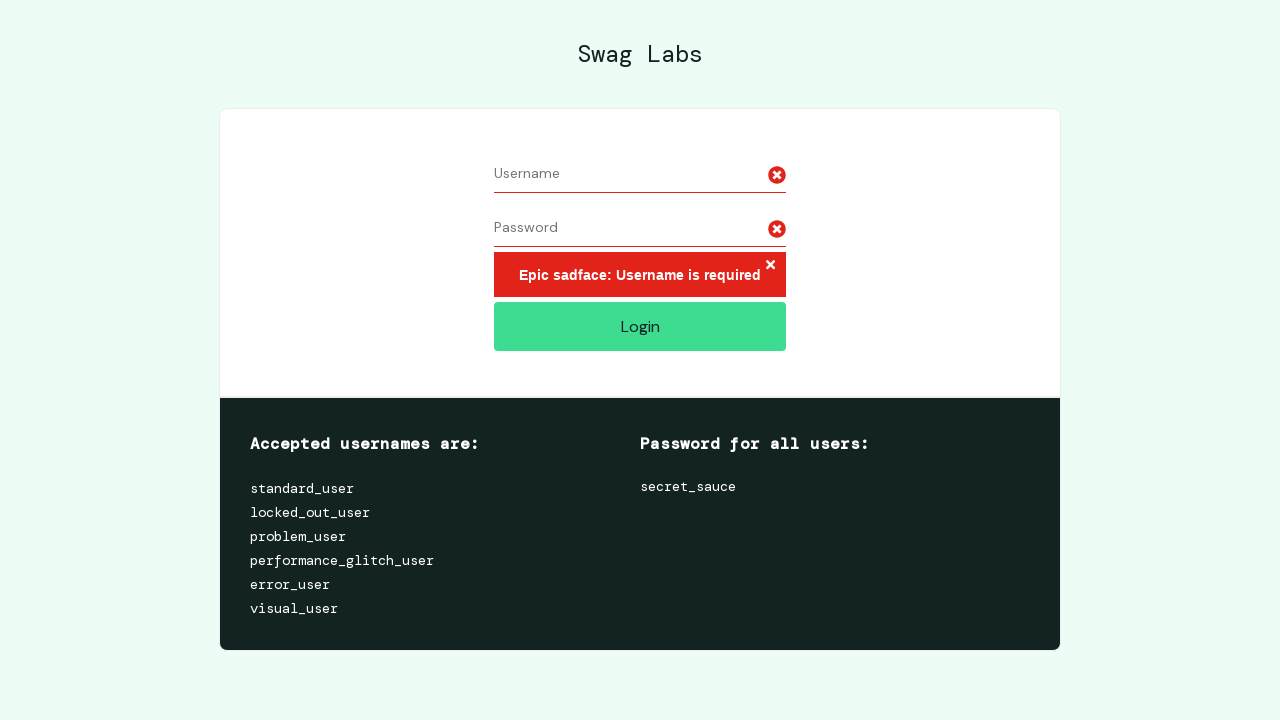

Verified error message reappeared with same text
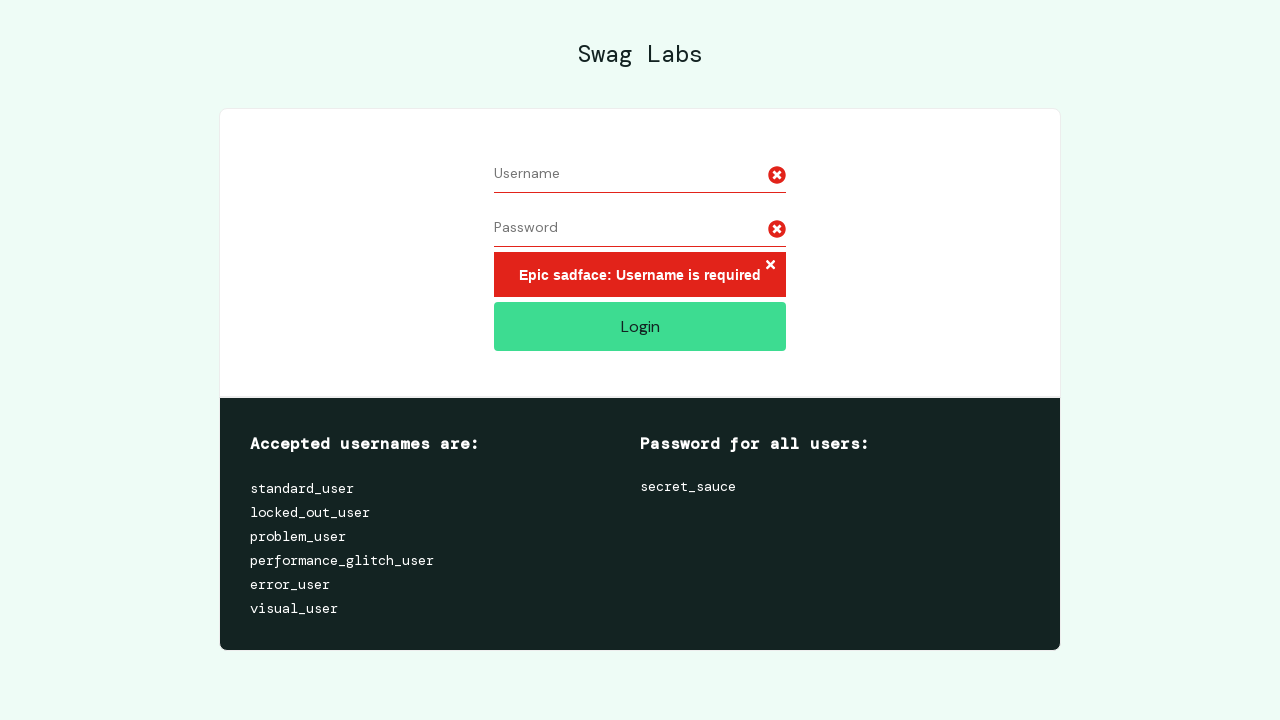

Clicked close button again to dismiss error message at (770, 265) on .fa-times > path
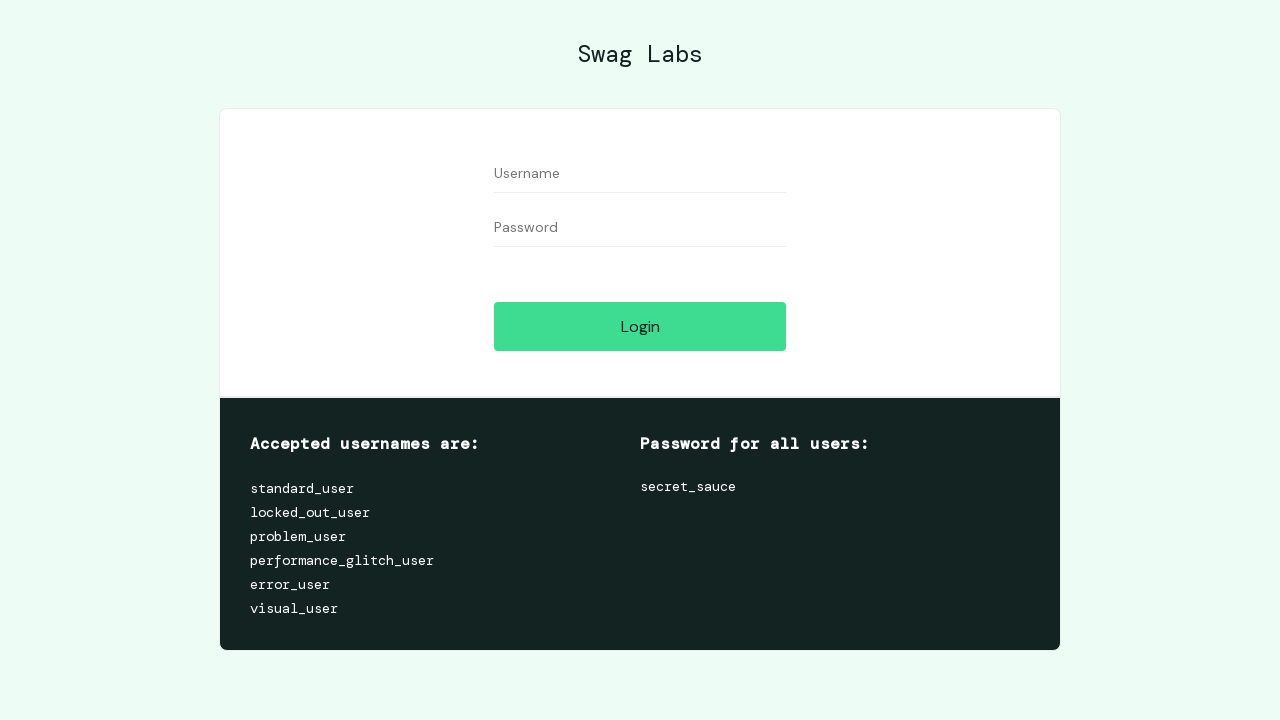

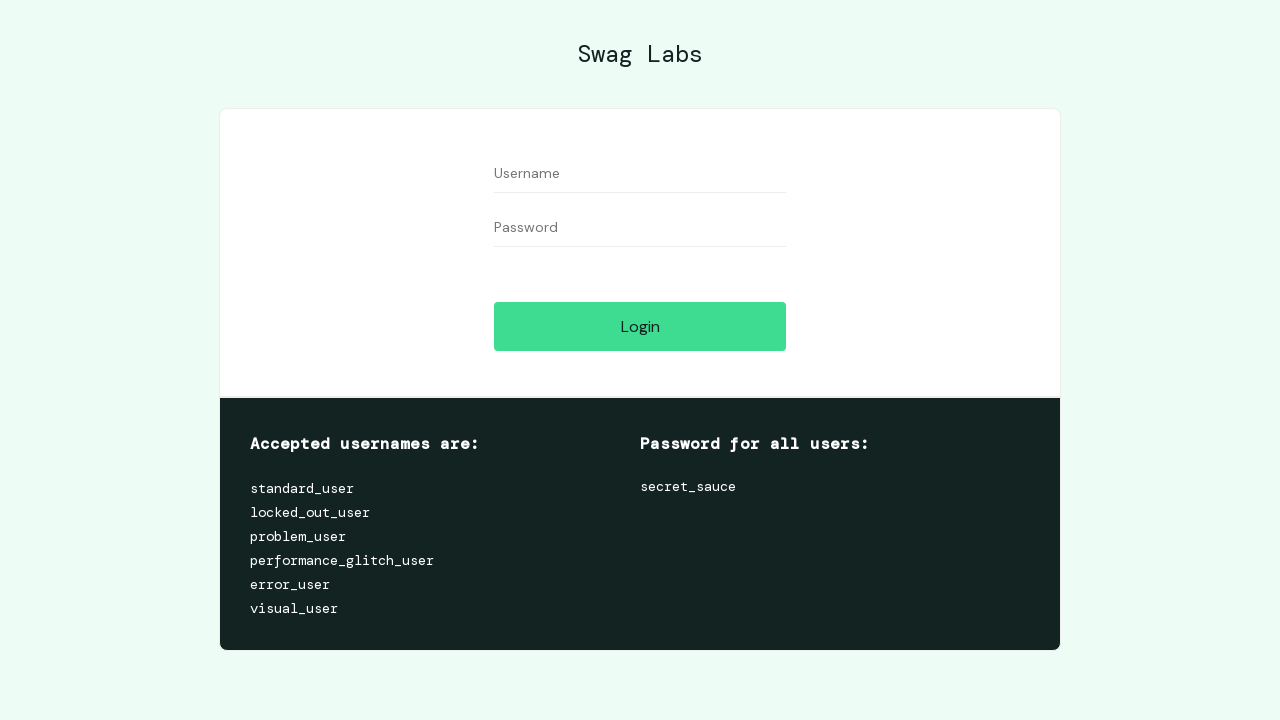